Tests payment form validation by entering an invalid card number and verifying the error message is displayed.

Starting URL: https://sandbox.cardpay.com/MI/cardpayment2.html?orderXml=PE9SREVSIFdBTExFVF9JRD0nODI5OScgT1JERVJfTlVNQkVSPSc0NTgyMTEnIEFNT1VOVD0nMjkxLjg2JyBDVVJSRU5DWT0nRVVSJyAgRU1BSUw9J2N1c3RvbWVyQGV4YW1wbGUuY29tJz4KPEFERFJFU1MgQ09VTlRSWT0nVVNBJyBTVEFURT0nTlknIFpJUD0nMTAwMDEnIENJVFk9J05ZJyBTVFJFRVQ9JzY3NyBTVFJFRVQnIFBIT05FPSc4NzY5OTA5MCcgVFlQRT0nQklMTElORycvPgo8L09SREVSPg==&sha512=998150a2b27484b776a1628bfe7505a9cb430f276dfa35b14315c1c8f03381a90490f6608f0dcff789273e05926cd782e1bb941418a9673f43c47595aa7b8b0d

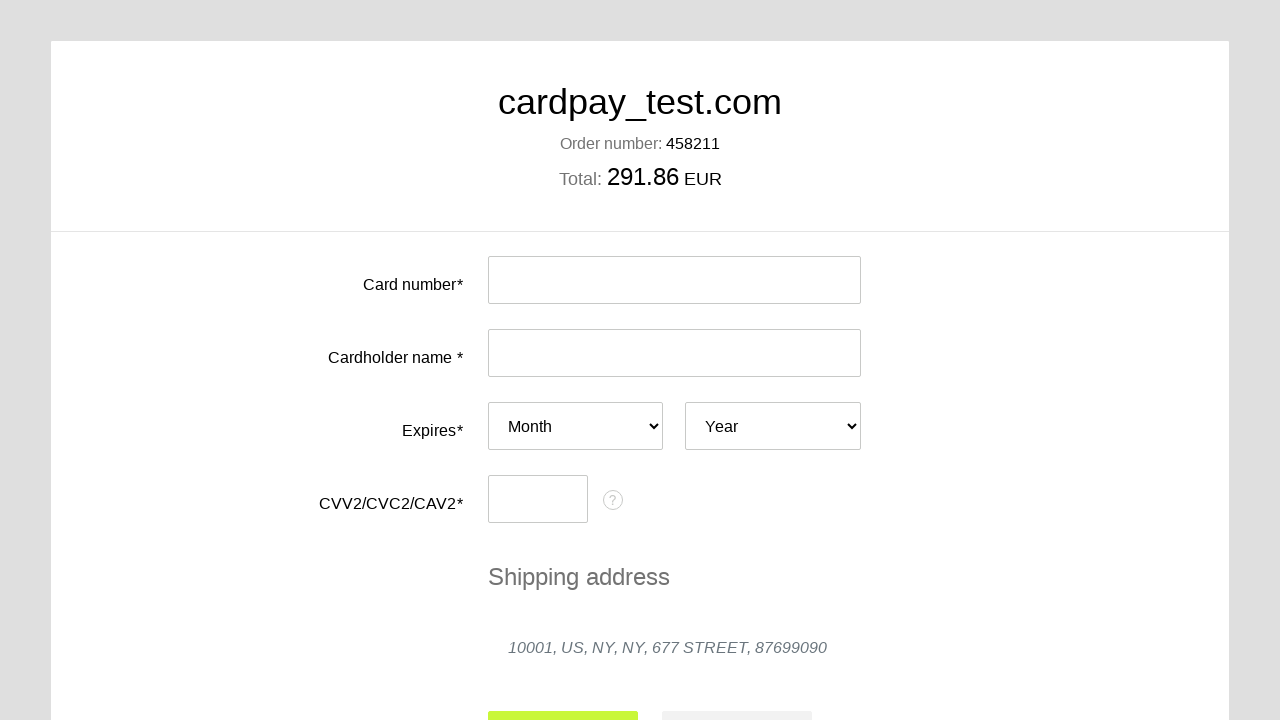

Clicked card number input field at (674, 280) on #input-card-number
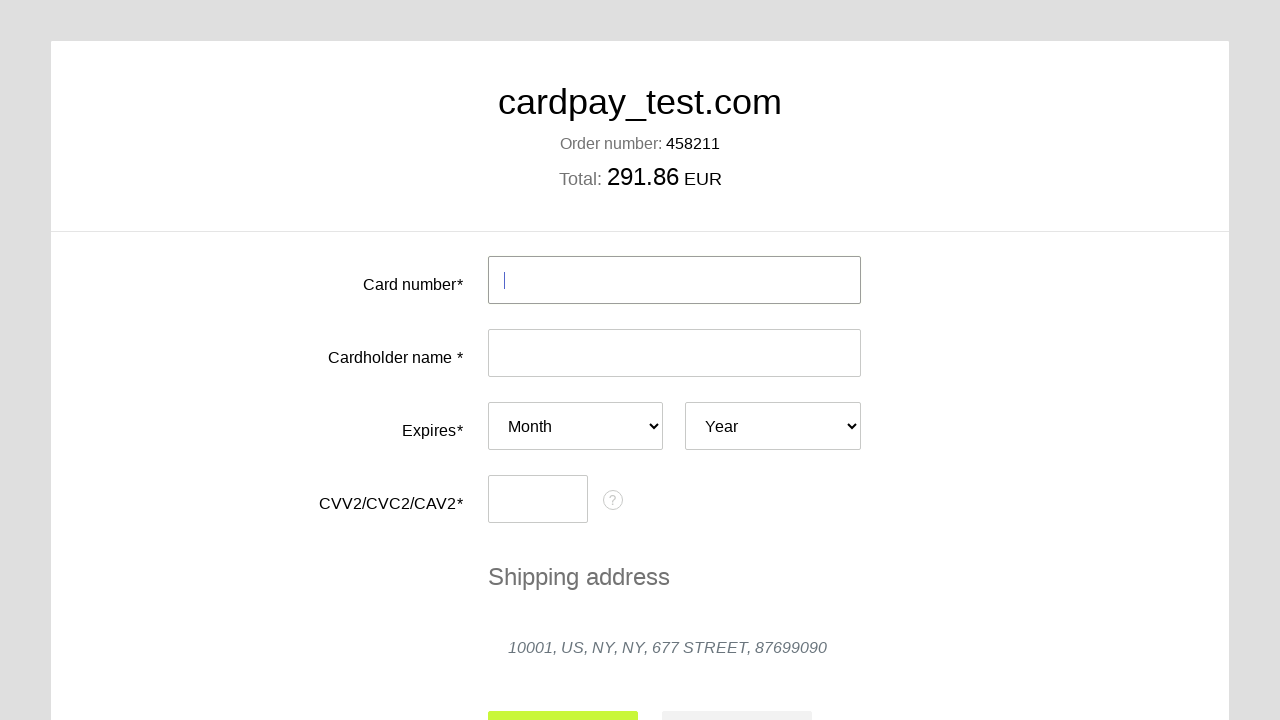

Entered invalid card number '1' on #input-card-number
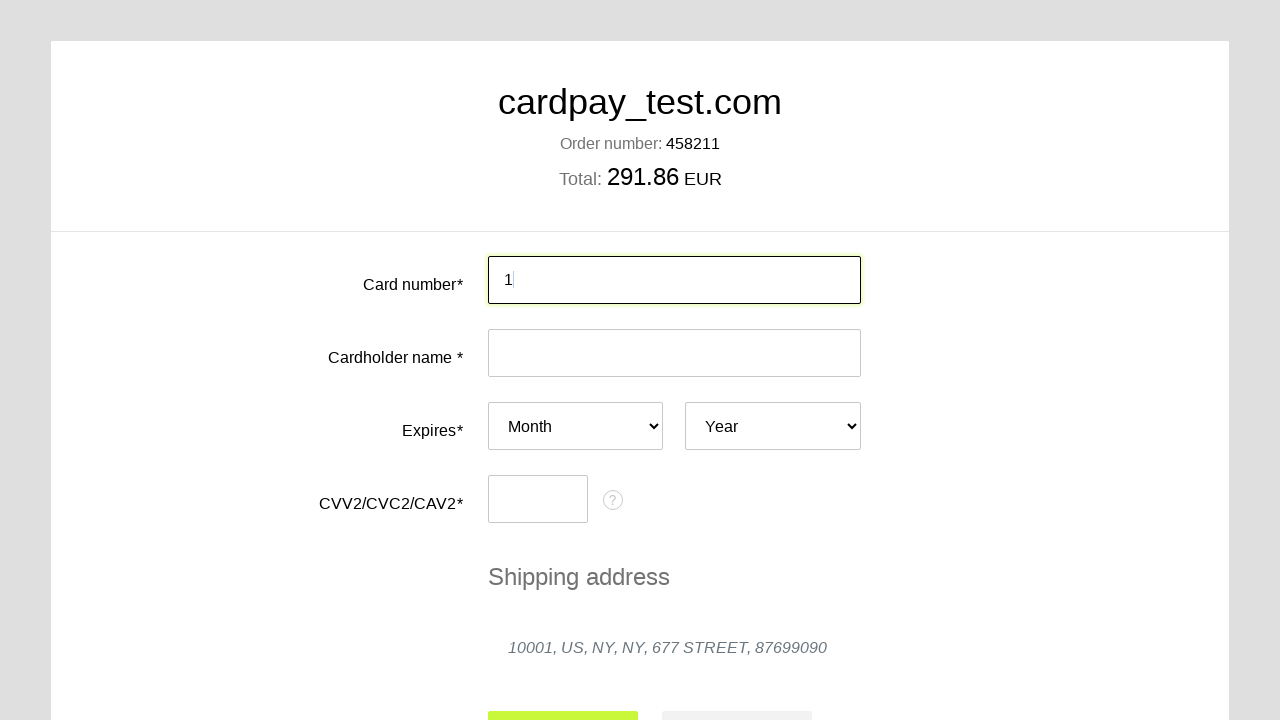

Clicked card number field to trigger validation at (581, 280) on #card-number-field
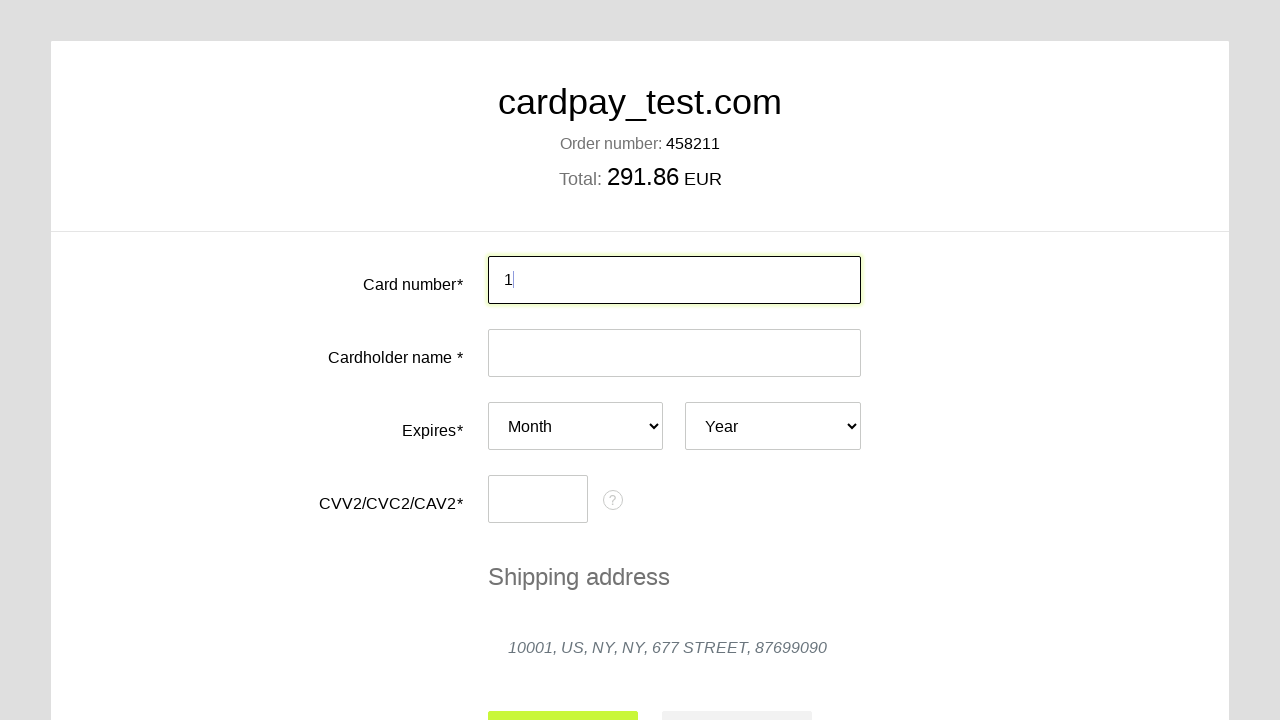

Clicked payment data area at (640, 432) on #payment-data
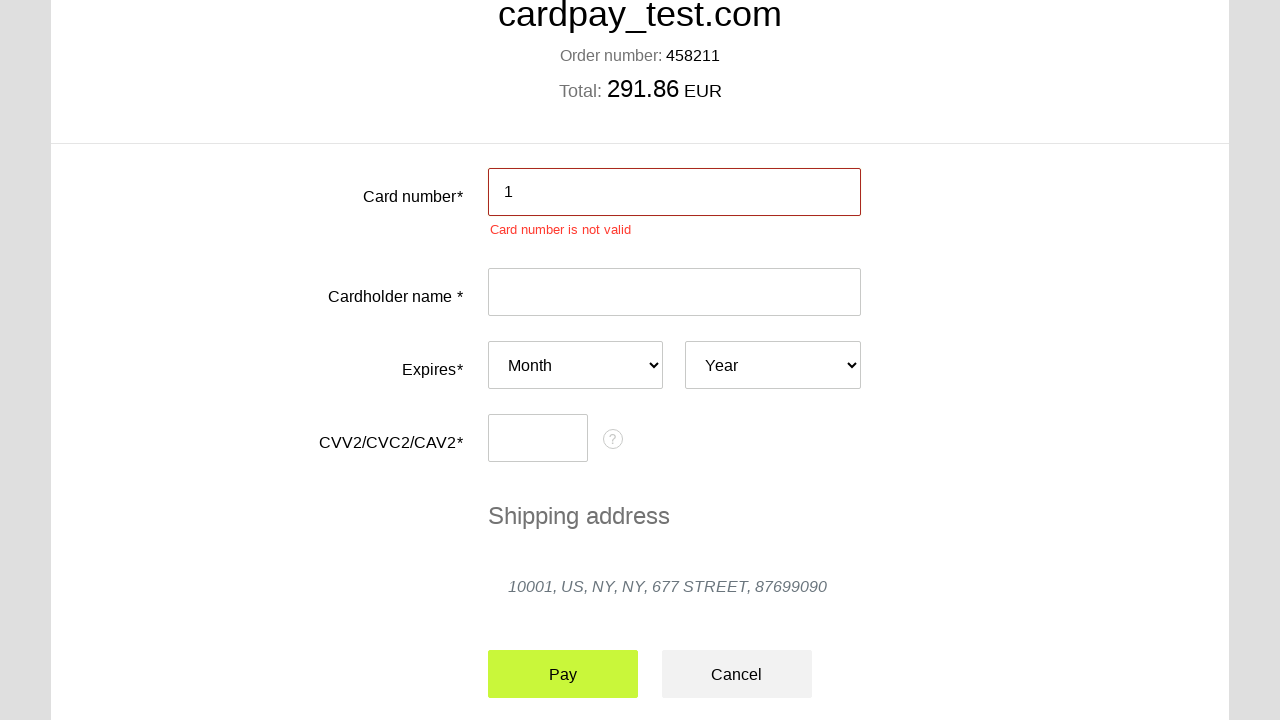

Located error message element
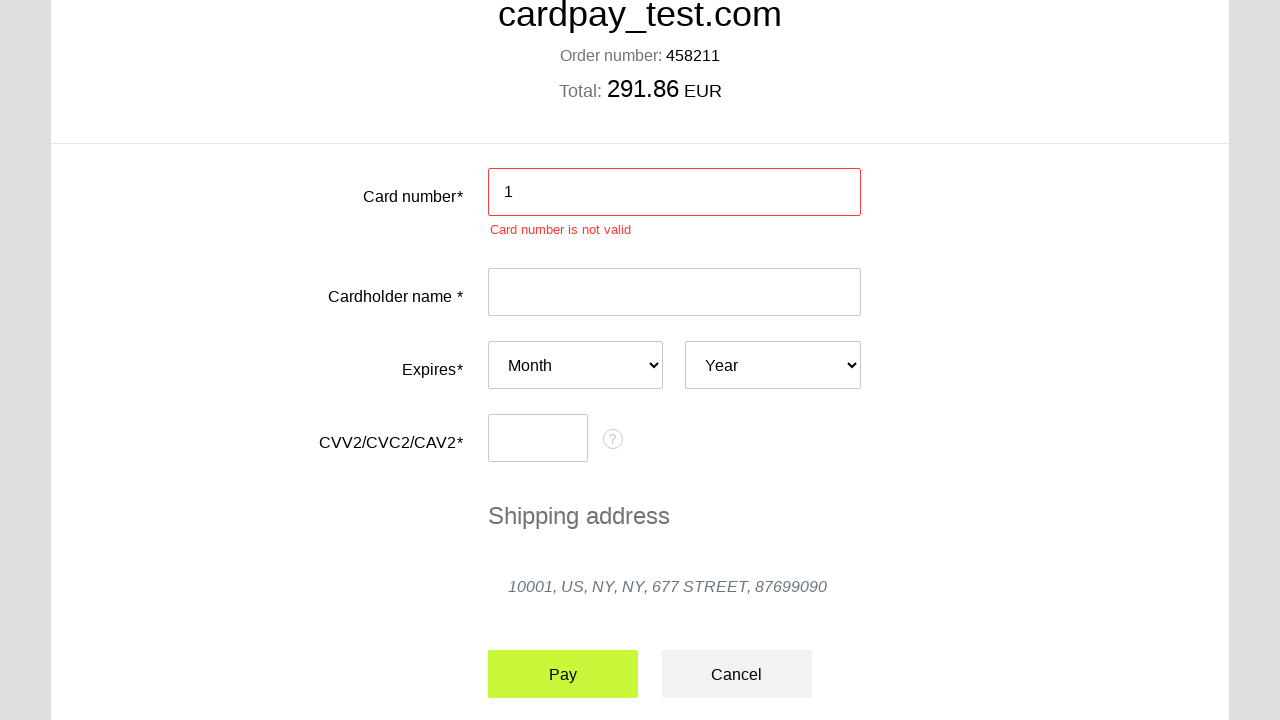

Verified error message is displayed for invalid card number
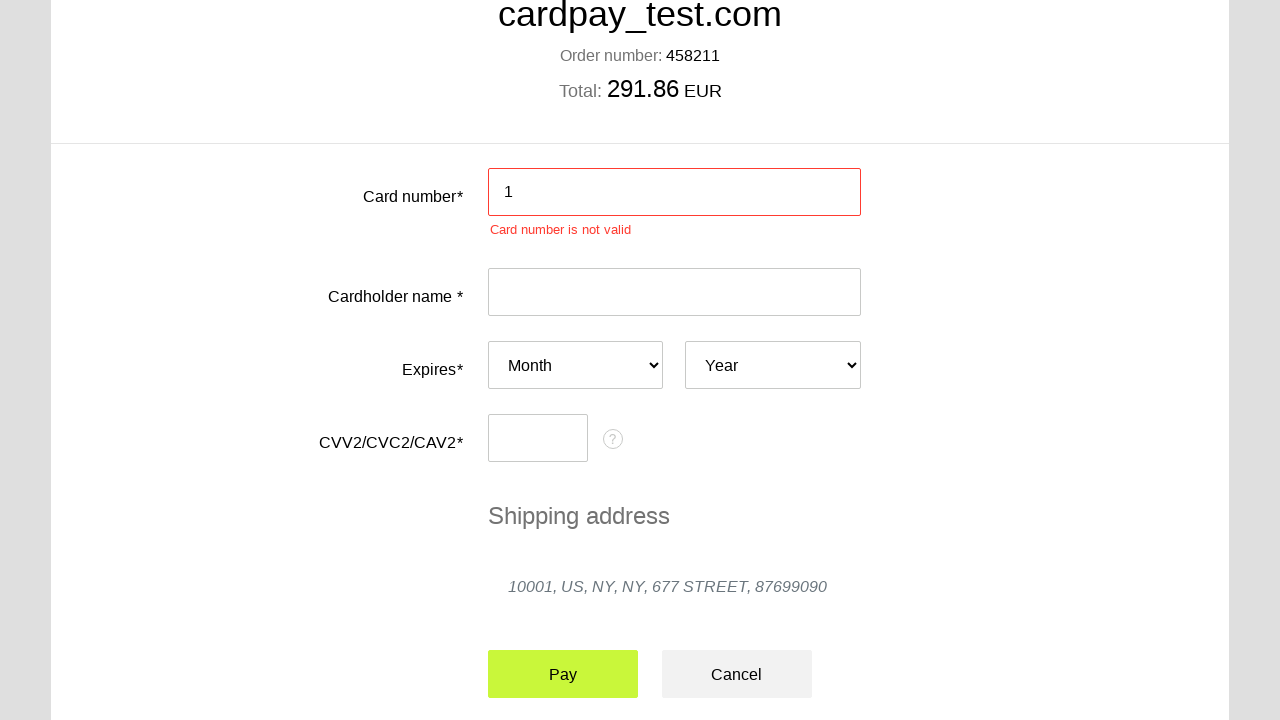

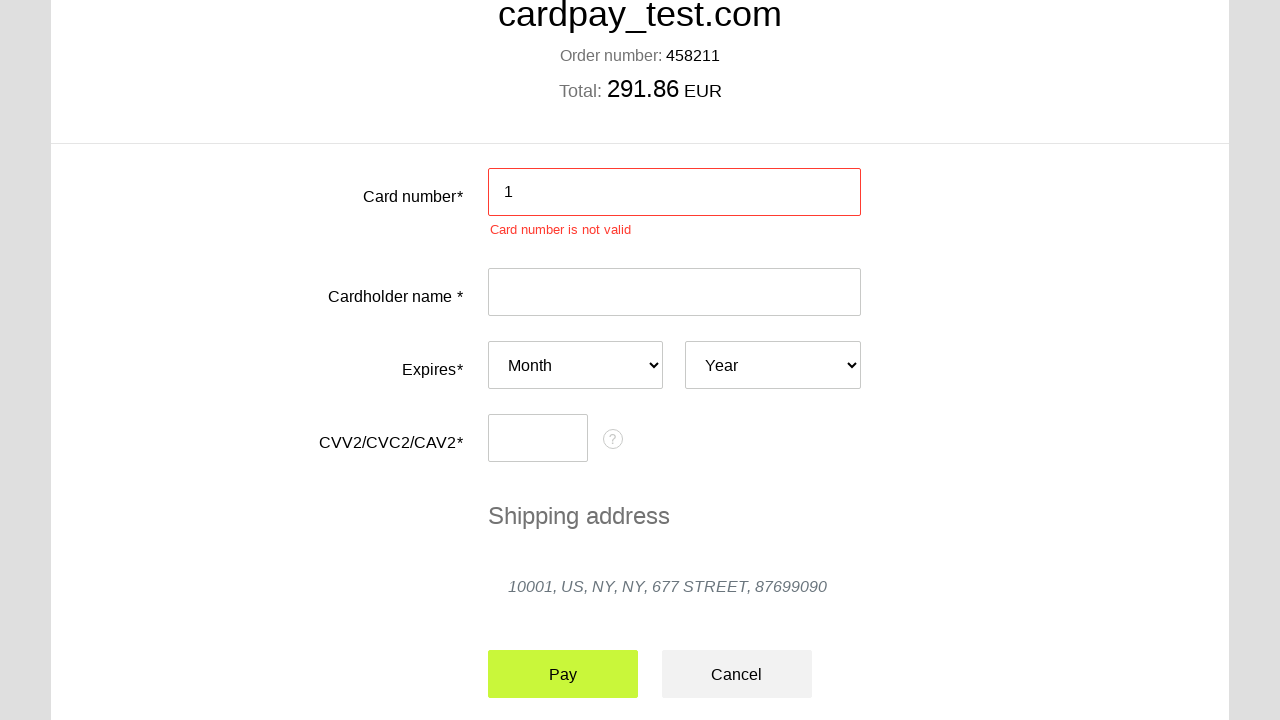